Tests the text box demo page on demoqa.com by filling in the userName input field with a test value

Starting URL: http://demoqa.com/text-box

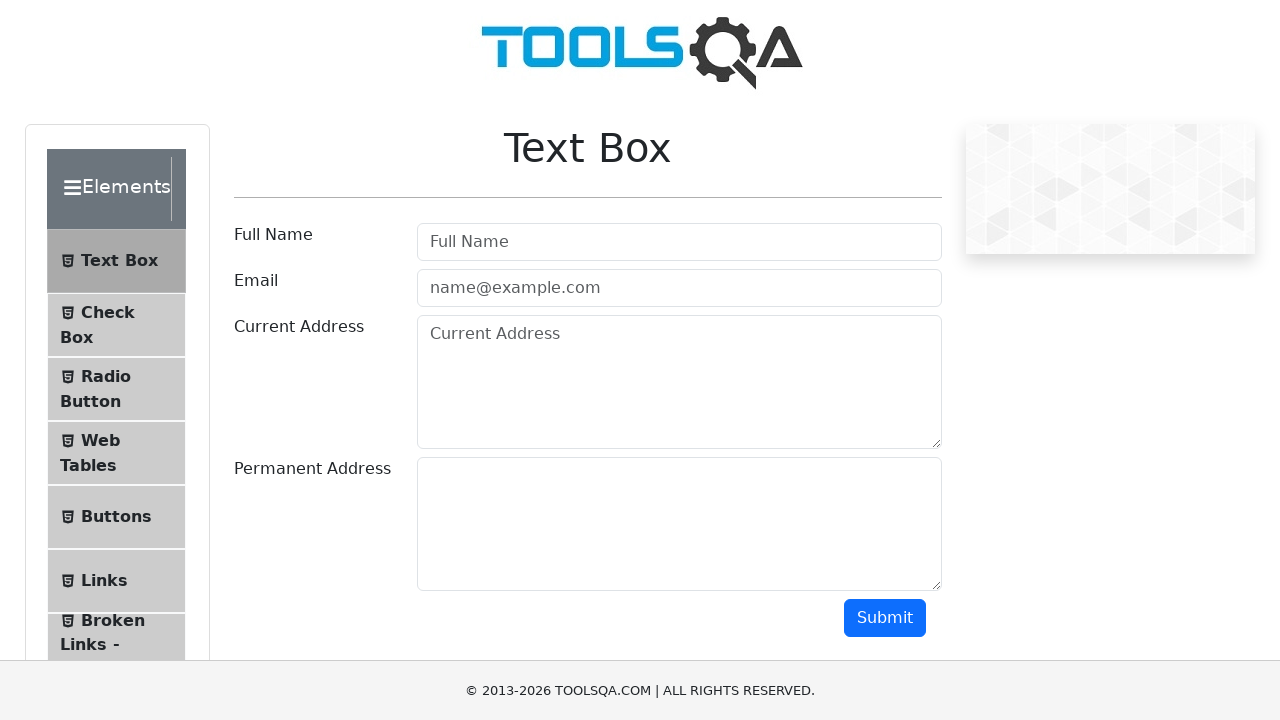

Filled userName input field with 'Eccer' on input#userName
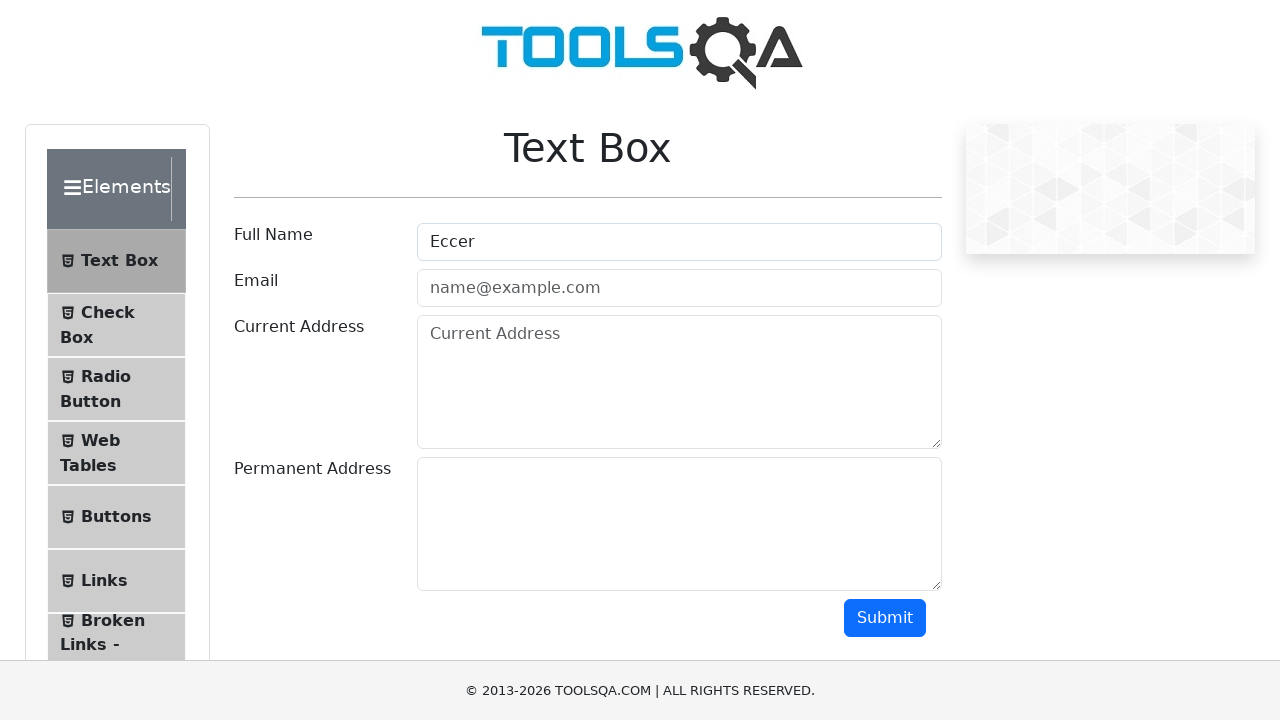

Waited 1 second to observe the result
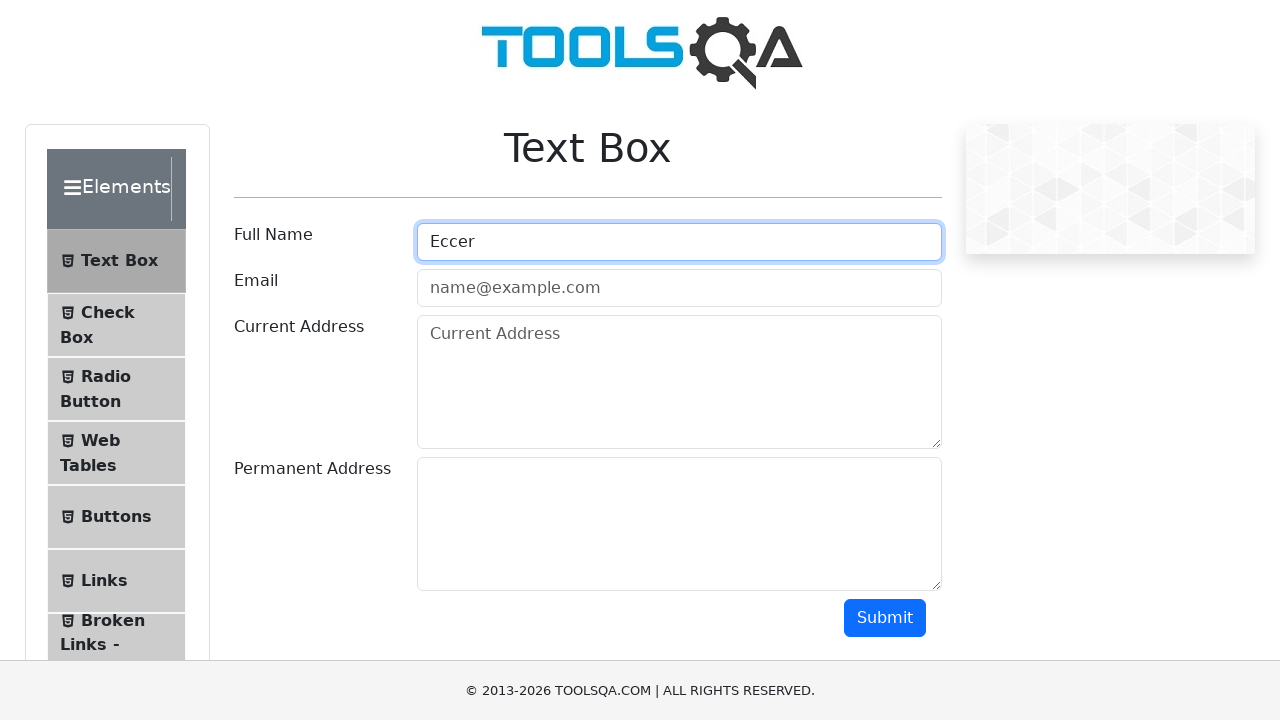

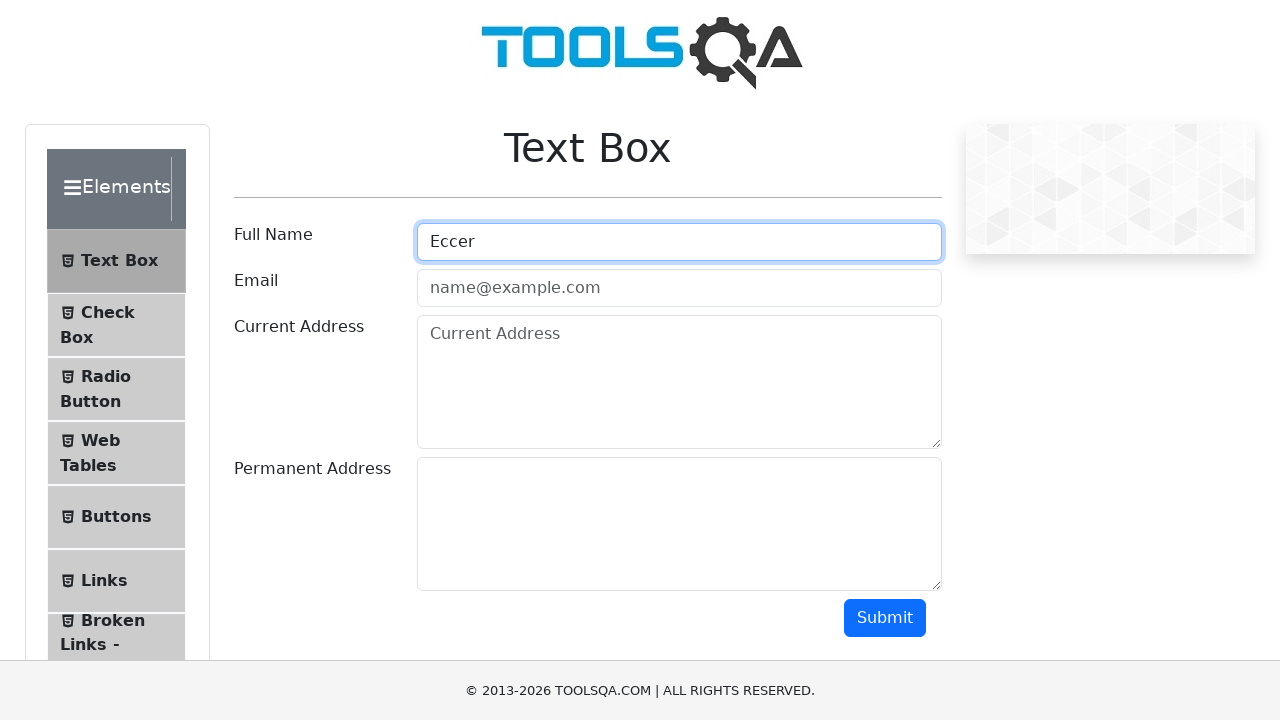